Tests flight booking dropdown functionality by selecting origin city (Bangalore) and destination city (Chennai) from dropdown menus

Starting URL: https://rahulshettyacademy.com/dropdownsPractise/

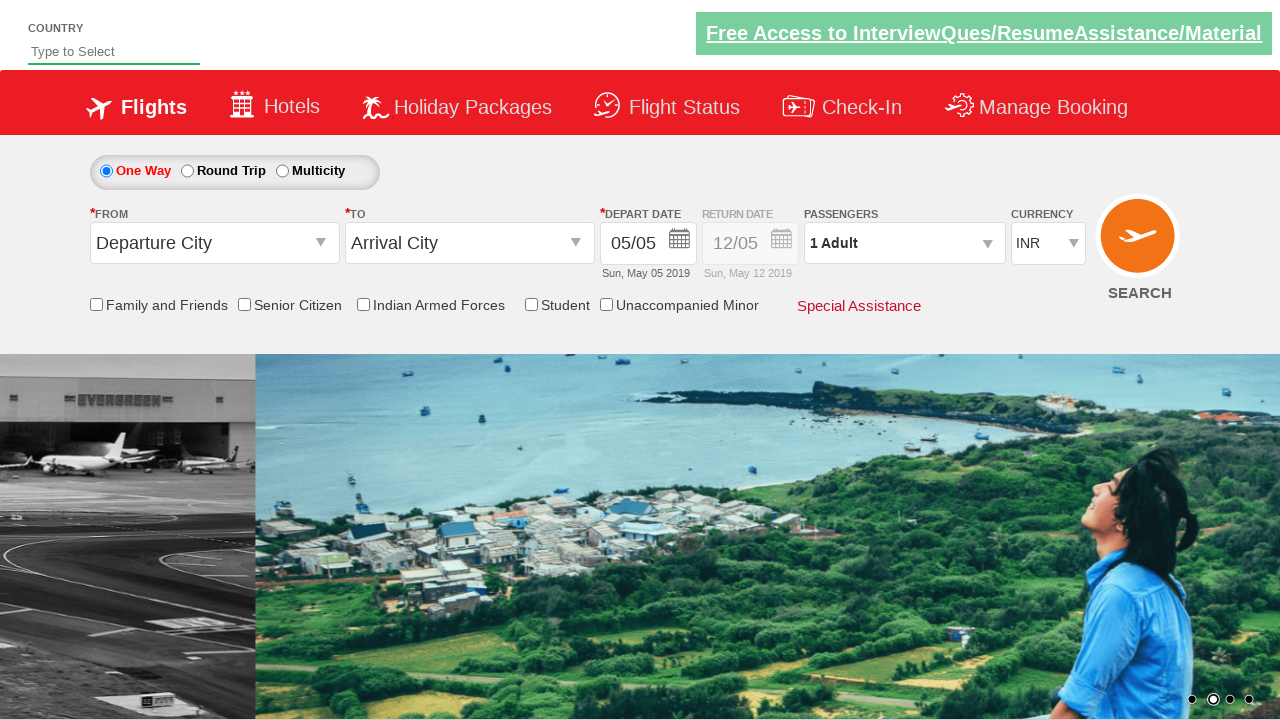

Clicked on origin station dropdown to open it at (214, 243) on input#ctl00_mainContent_ddl_originStation1_CTXT
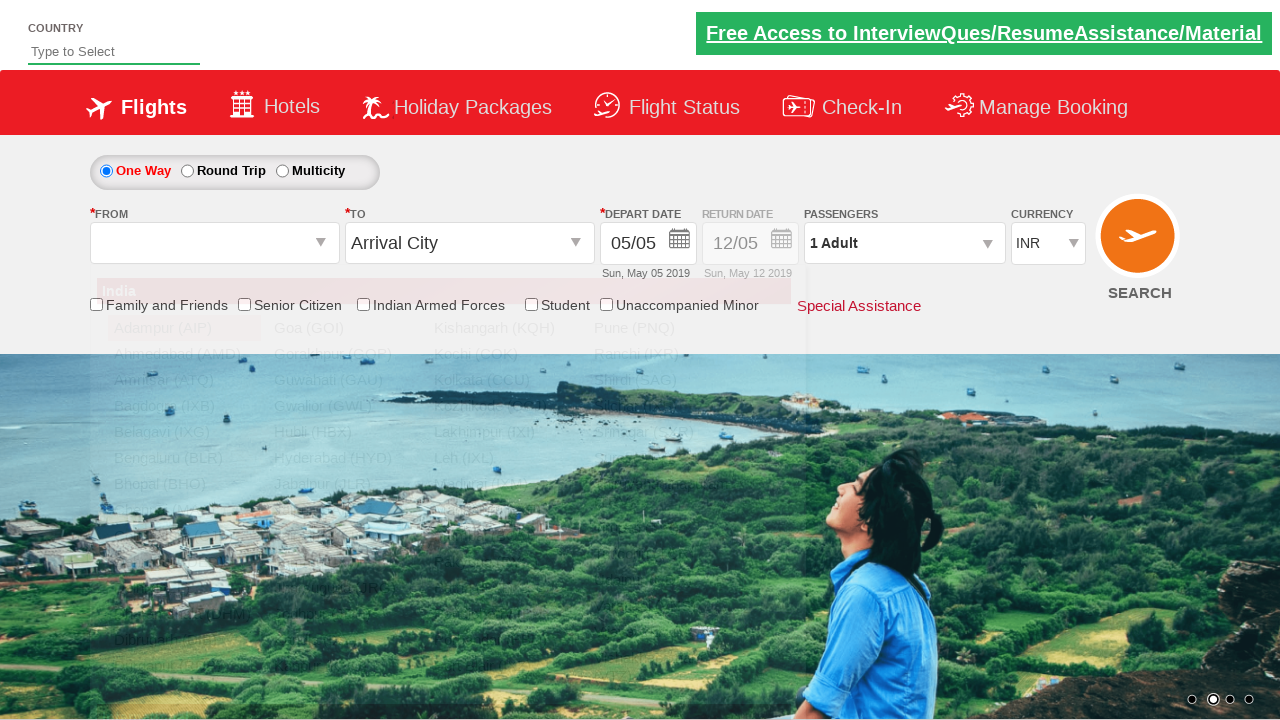

Selected Bangalore (BLR) as origin city at (184, 458) on a[value='BLR']
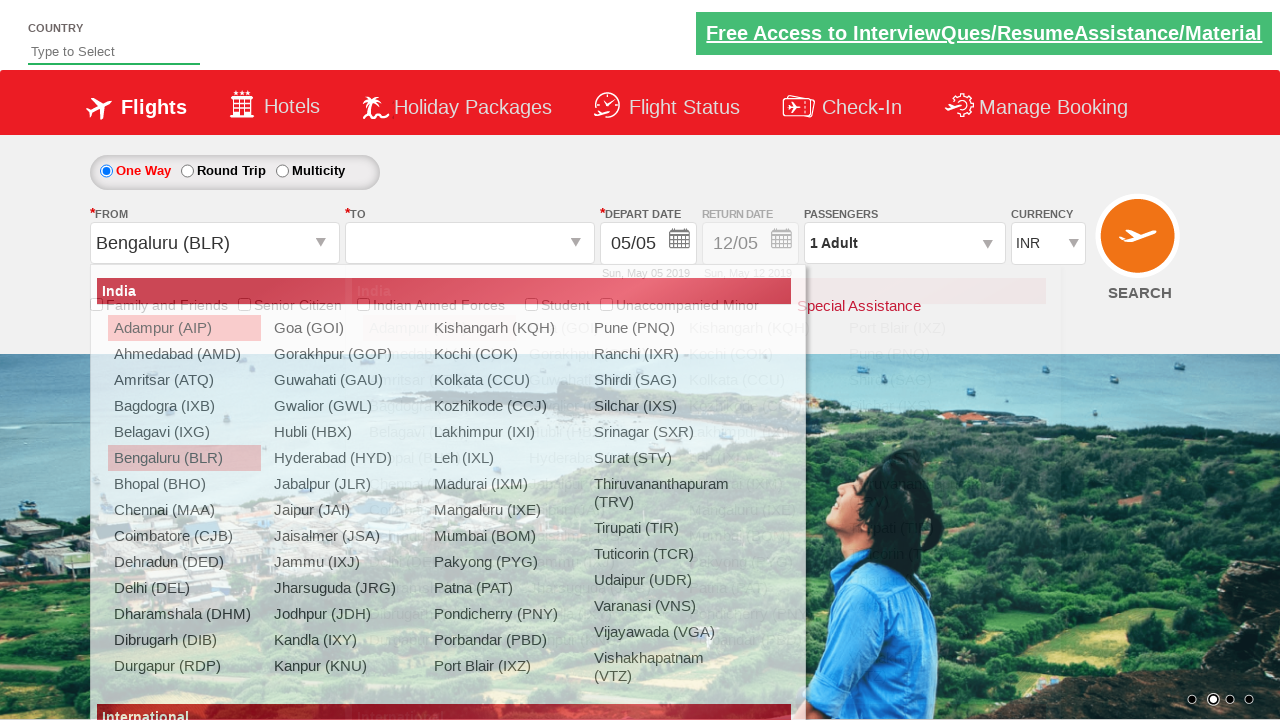

Waited for destination dropdown to be ready
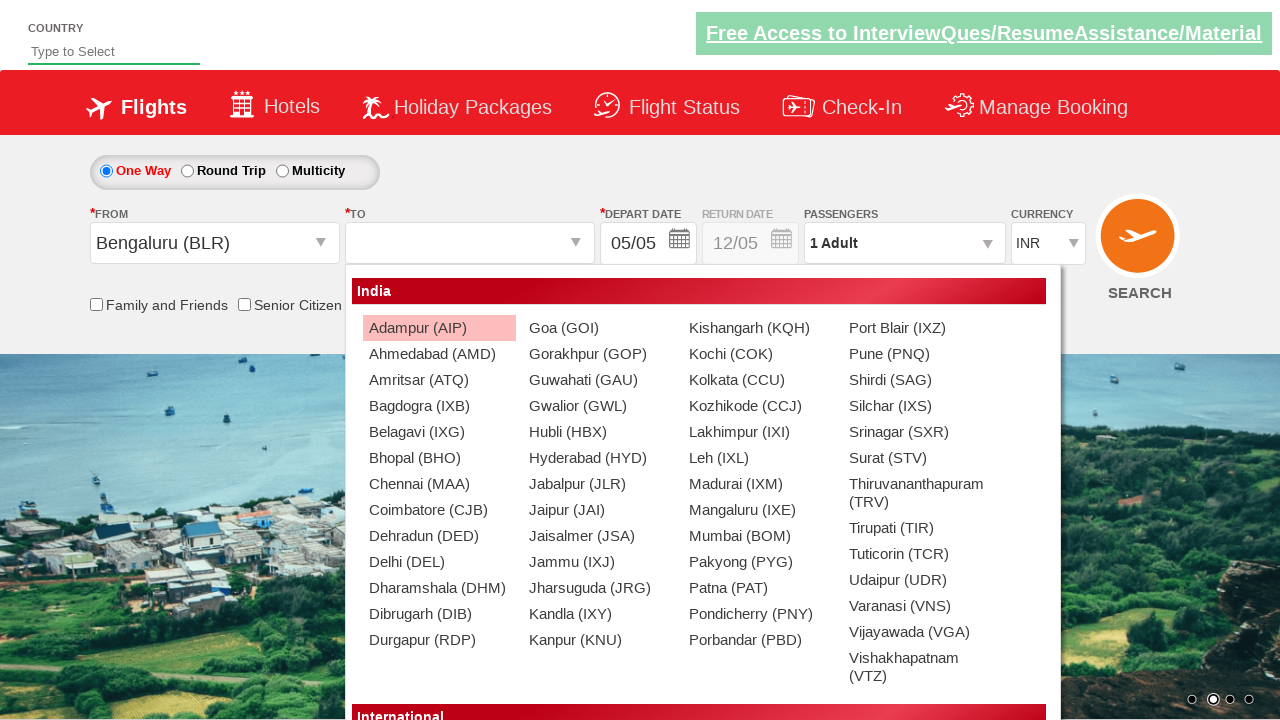

Selected Chennai (MAA) as destination city at (439, 484) on div#ctl00_mainContent_ddl_destinationStation1_CTNR a[value='MAA']
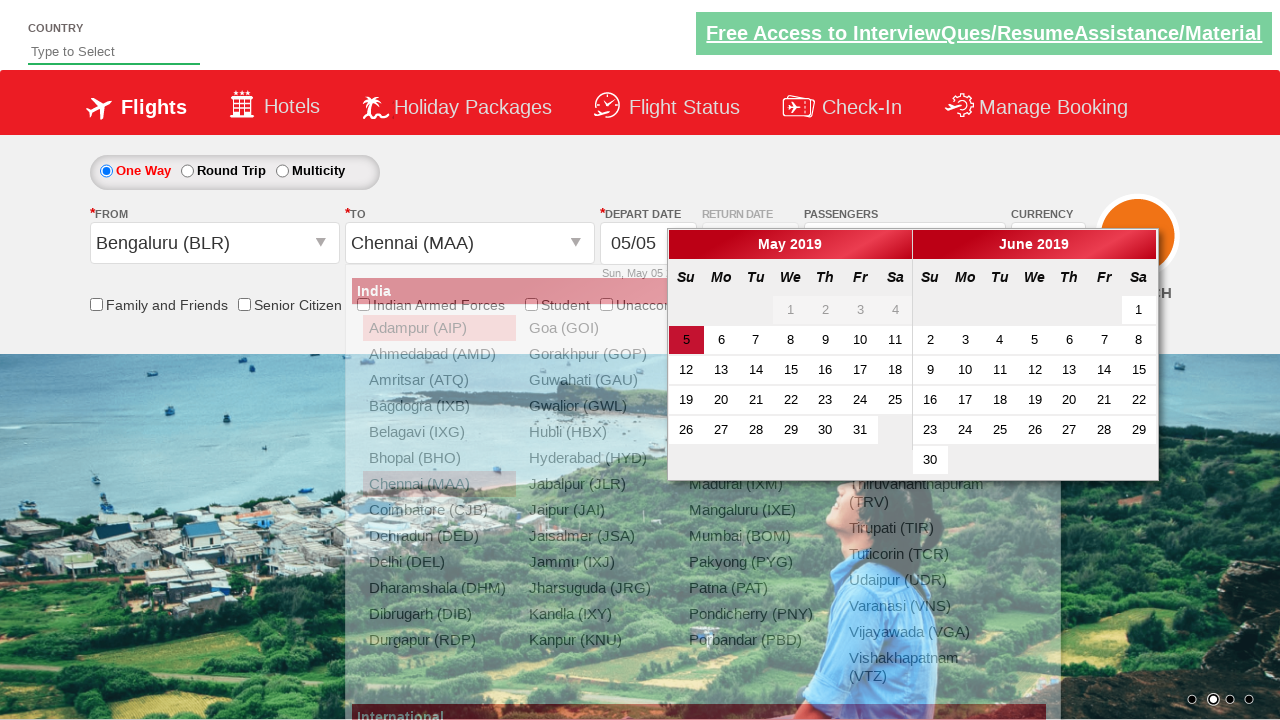

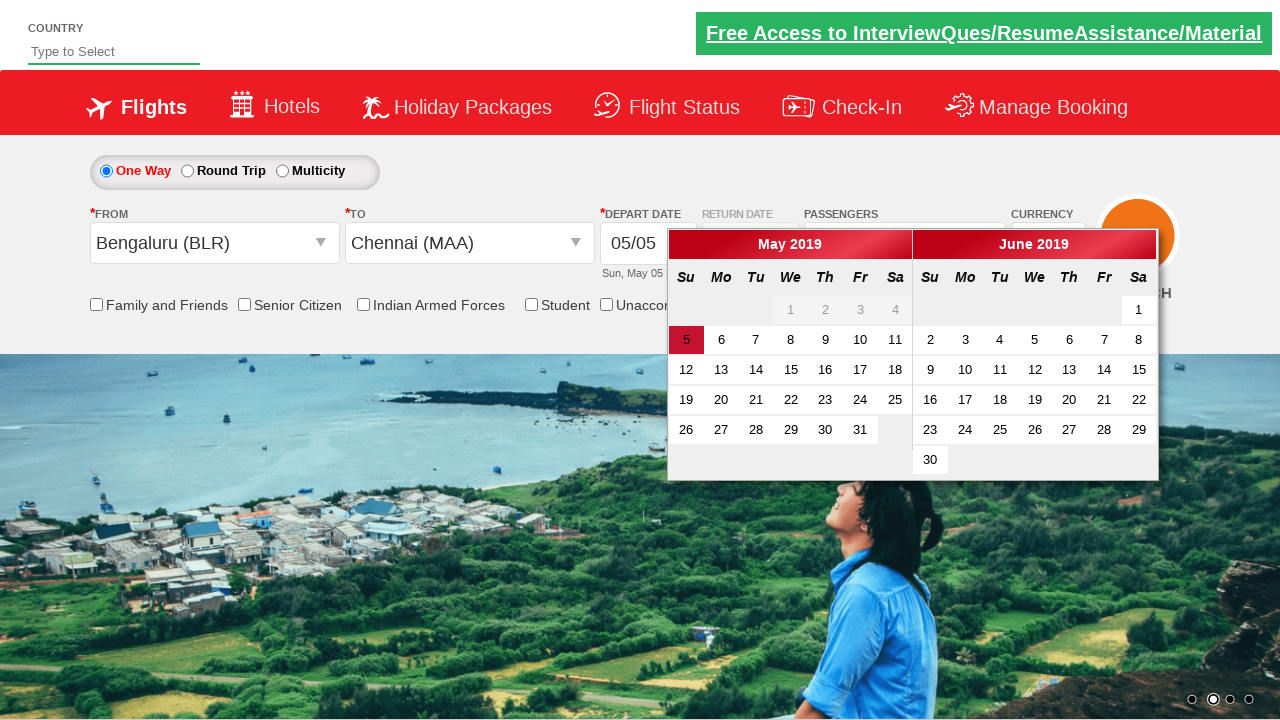